Tests right-click (context click) functionality to trigger a context menu on a button element

Starting URL: https://swisnl.github.io/jQuery-contextMenu/demo.html

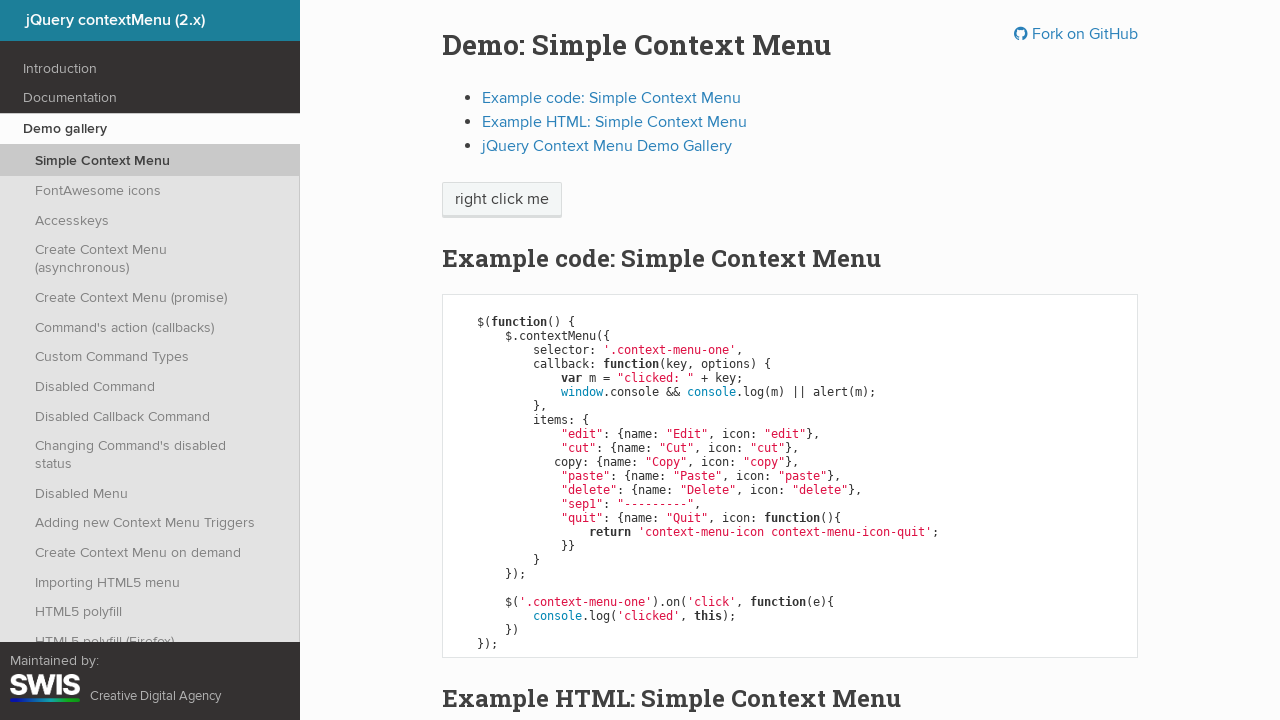

Right-clicked on context menu button to trigger context menu at (502, 200) on .context-menu-one
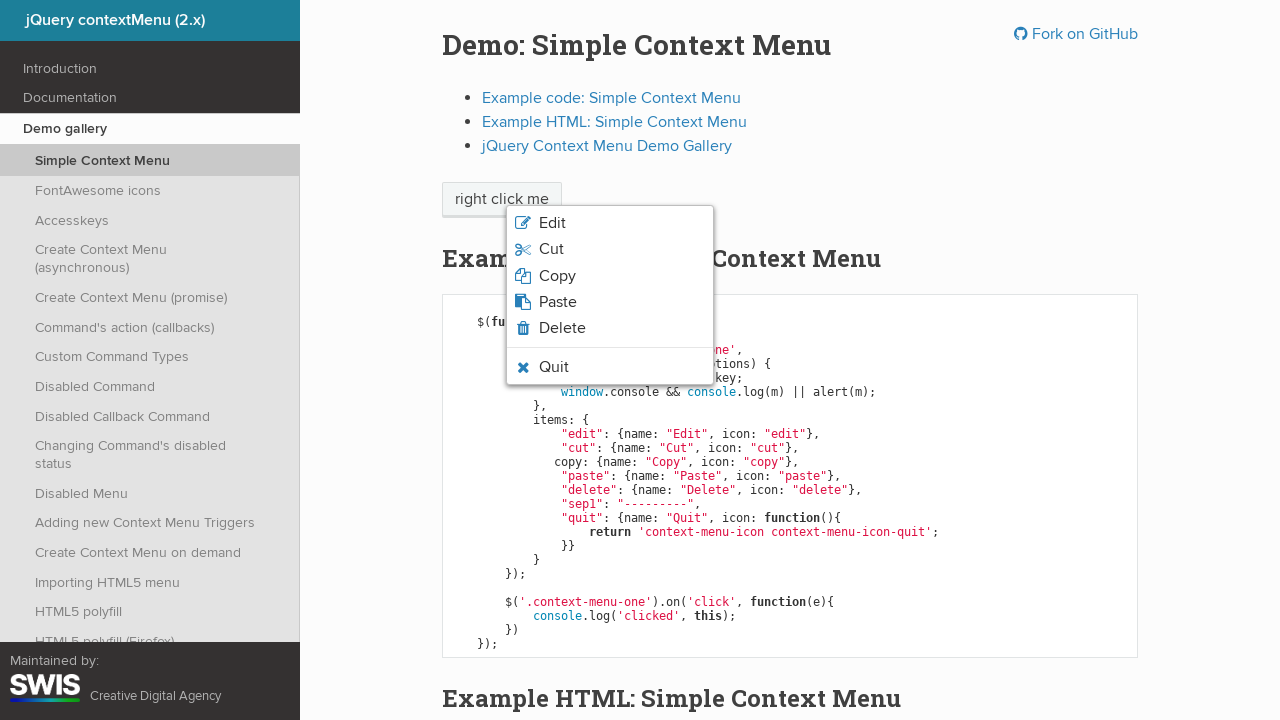

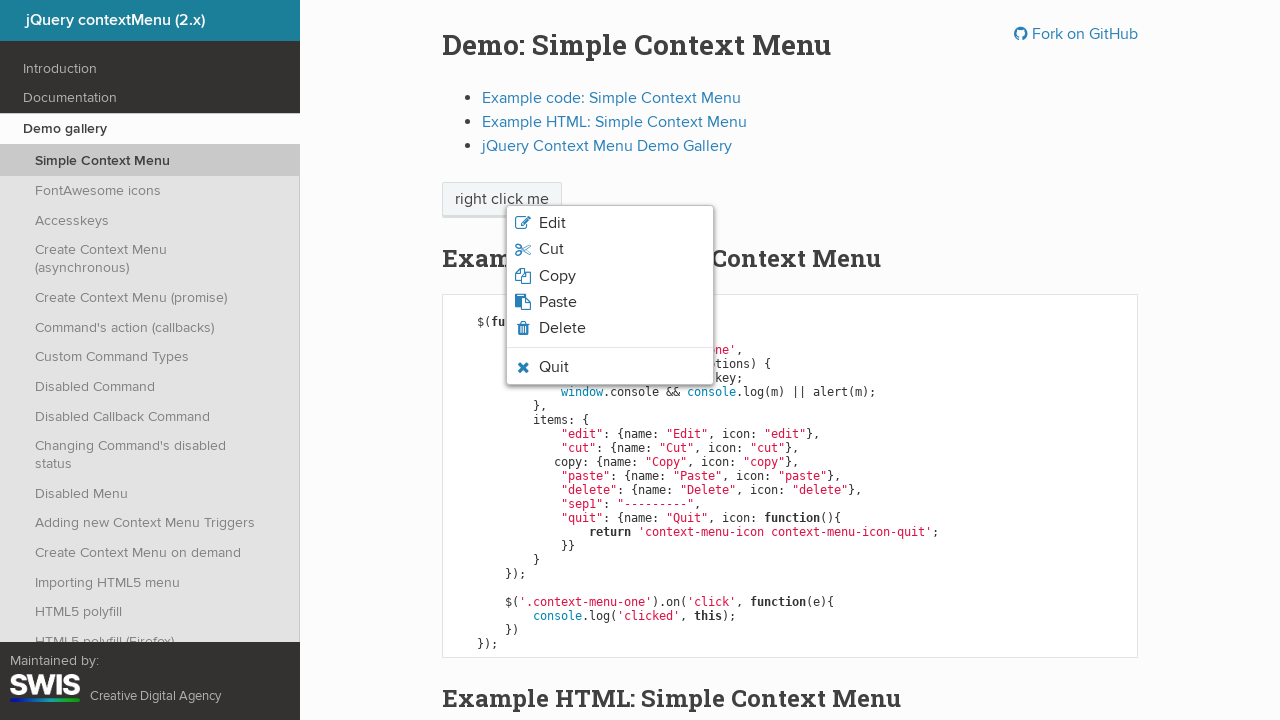